Opens the Nike India website and maximizes the browser window. This is a basic page load verification test.

Starting URL: https://www.nike.com/in/

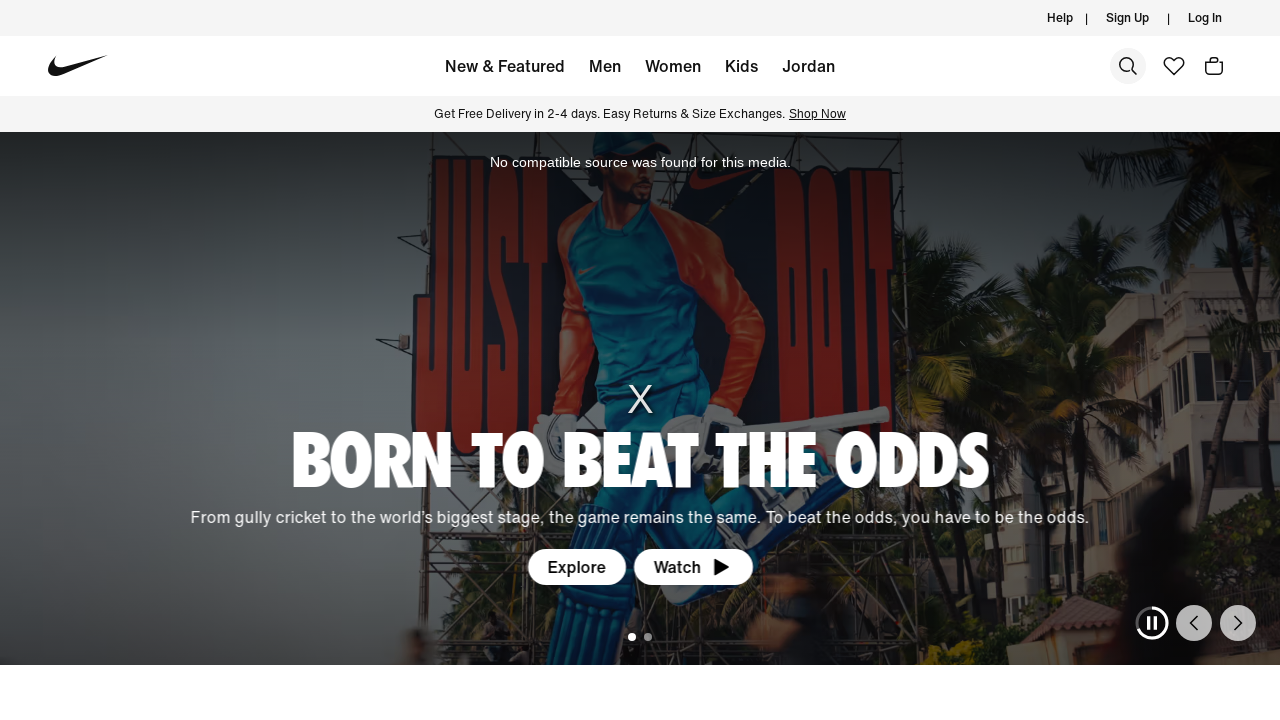

Waited for page DOM to load on Nike India website
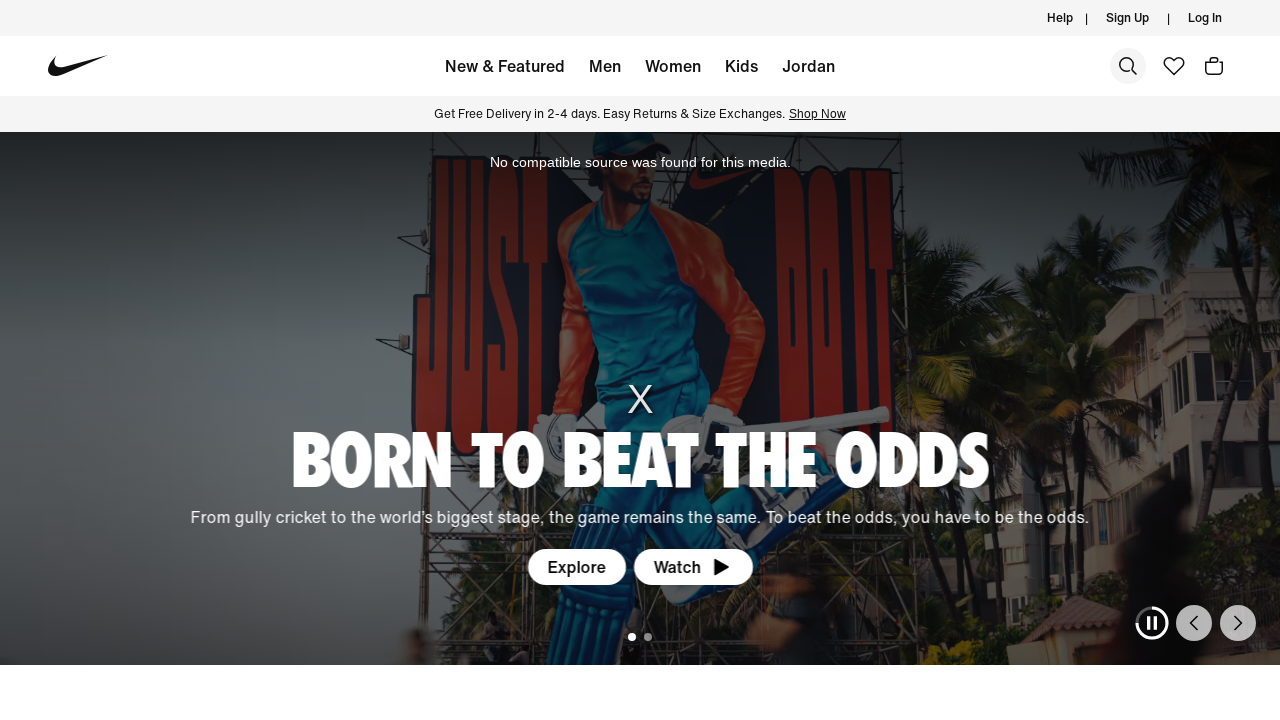

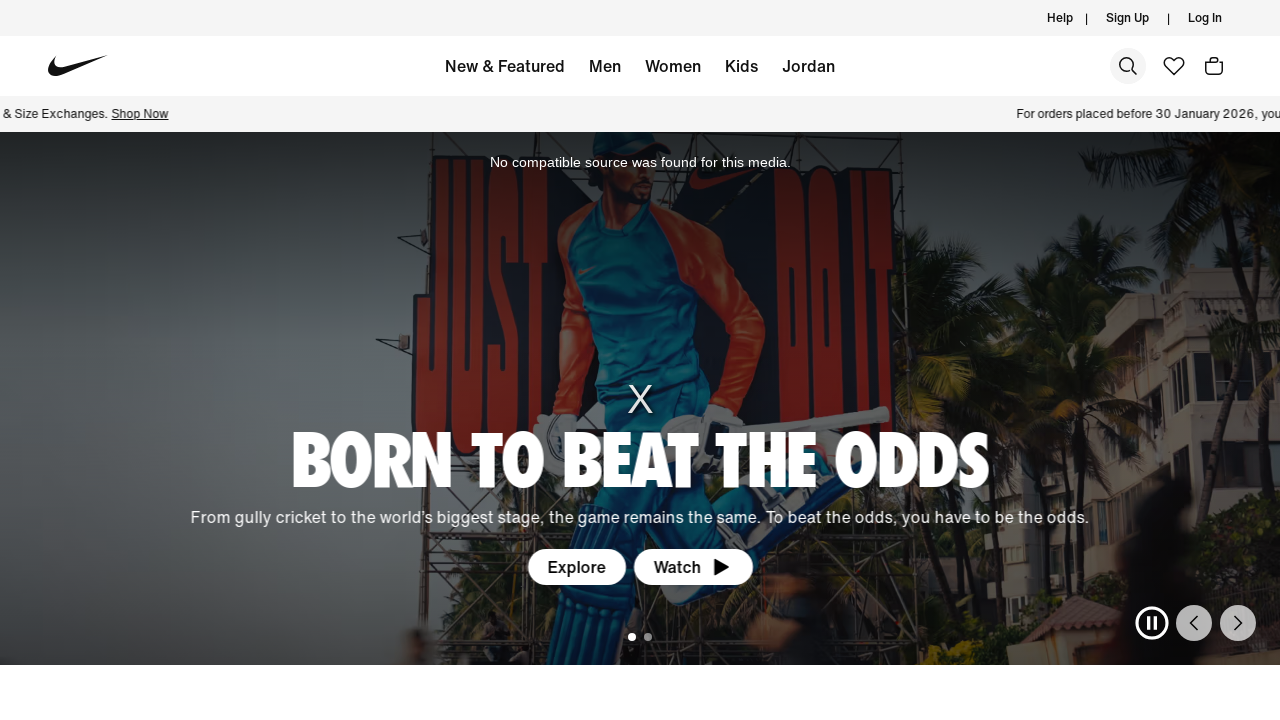